Tests adding todo items by creating two items and verifying they appear in the list

Starting URL: https://demo.playwright.dev/todomvc

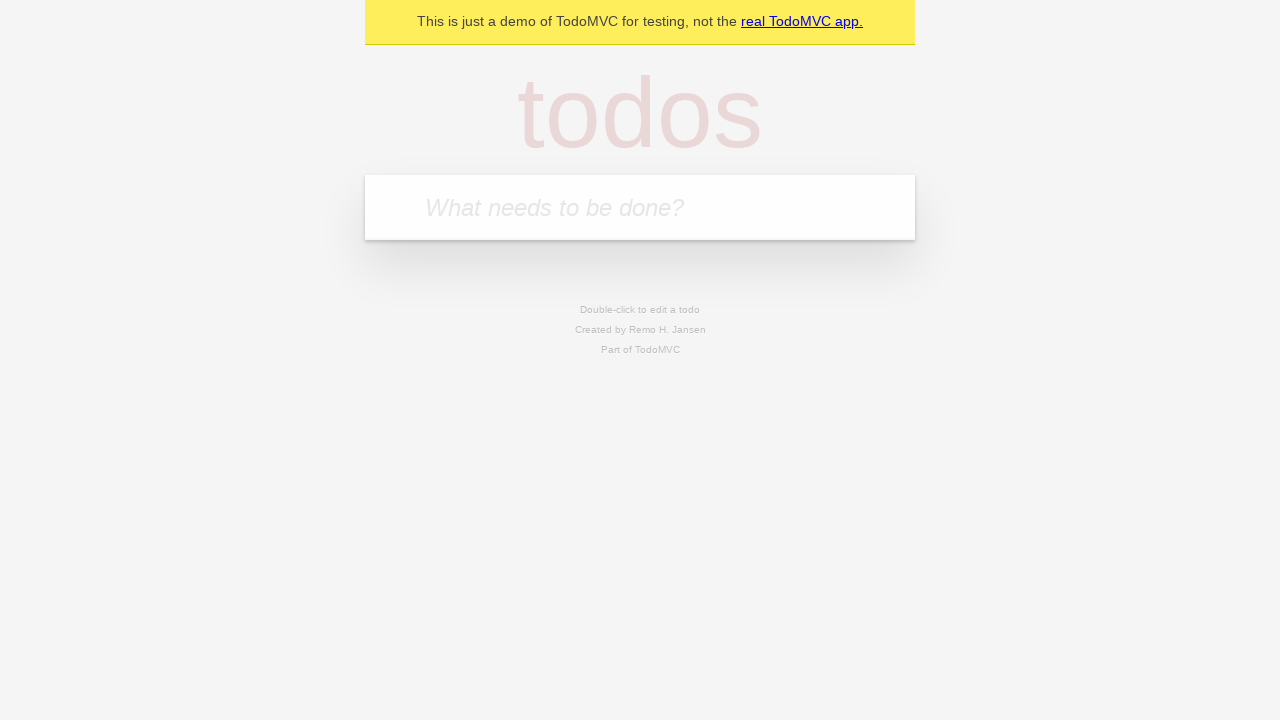

Filled todo input with 'buy some cheese' on internal:attr=[placeholder="What needs to be done?"i]
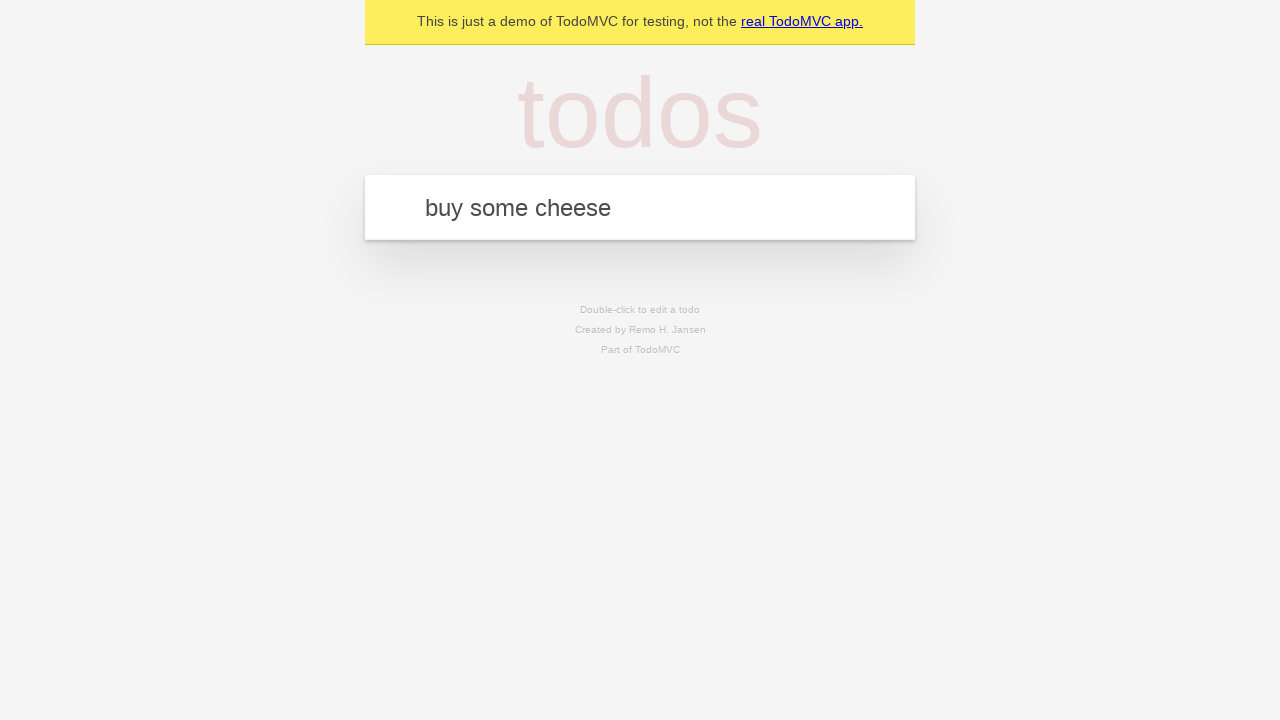

Pressed Enter to create first todo item on internal:attr=[placeholder="What needs to be done?"i]
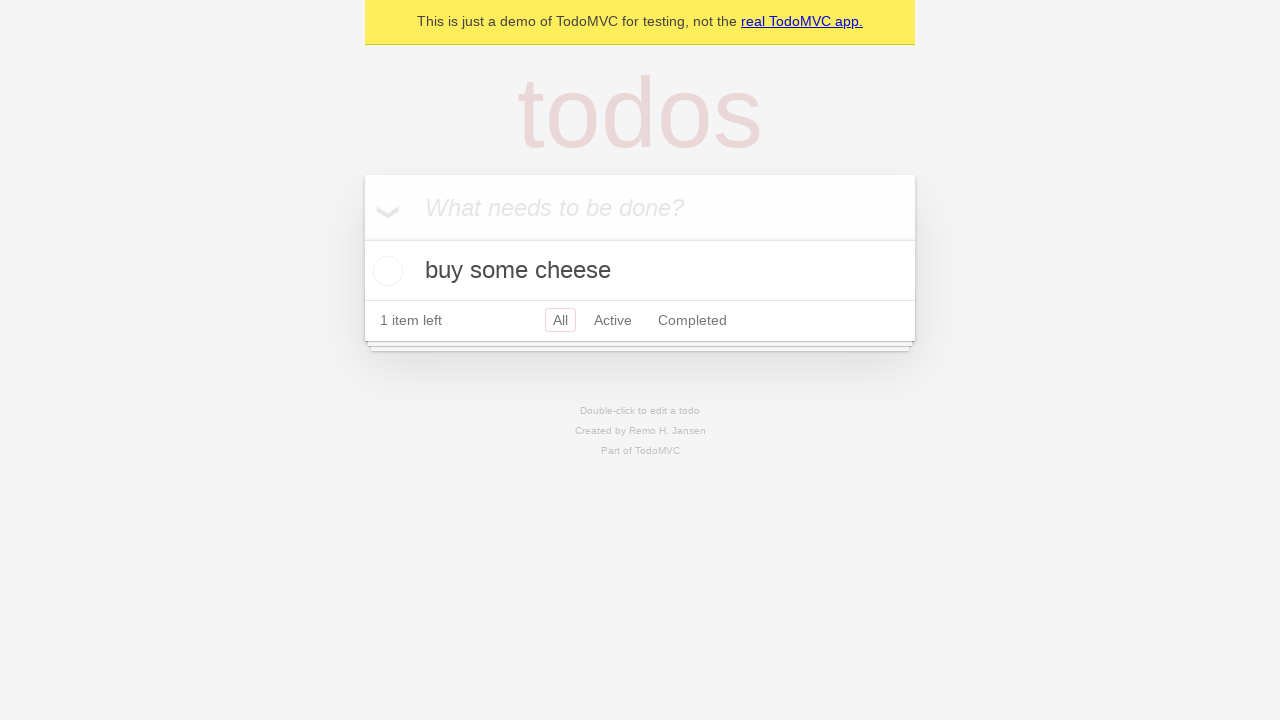

First todo item appeared in the list
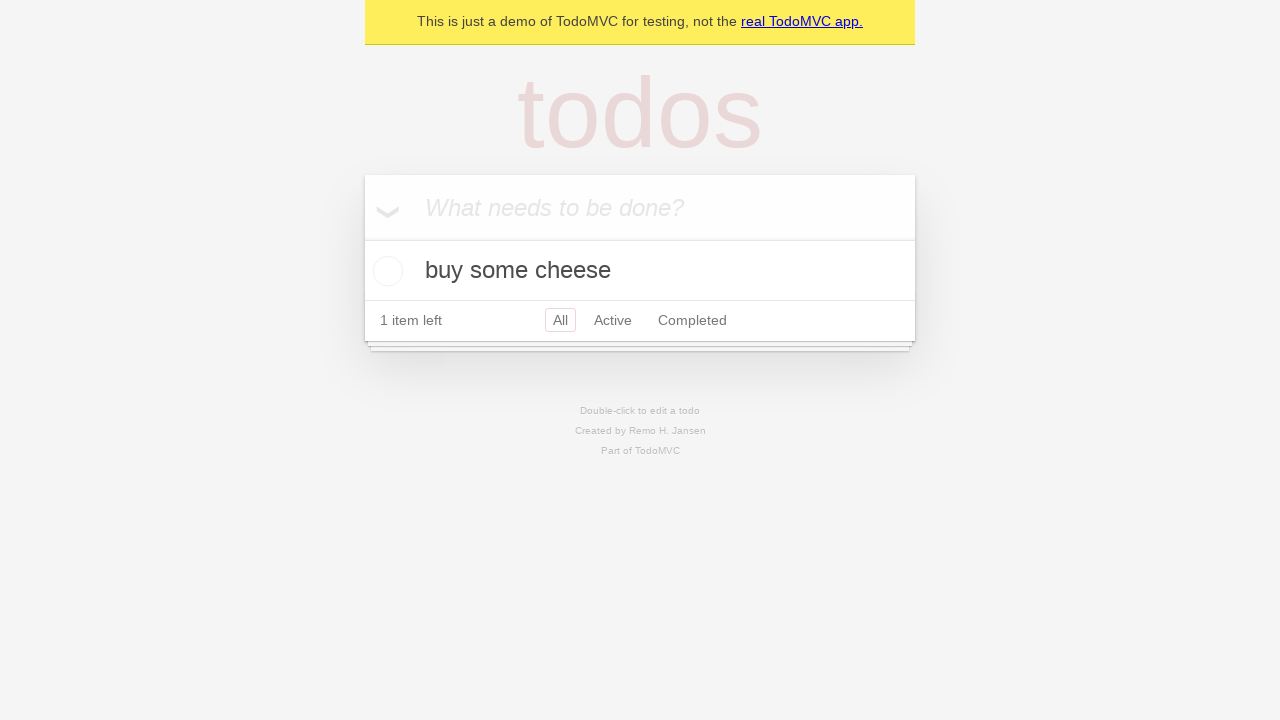

Filled todo input with 'feed the cat' on internal:attr=[placeholder="What needs to be done?"i]
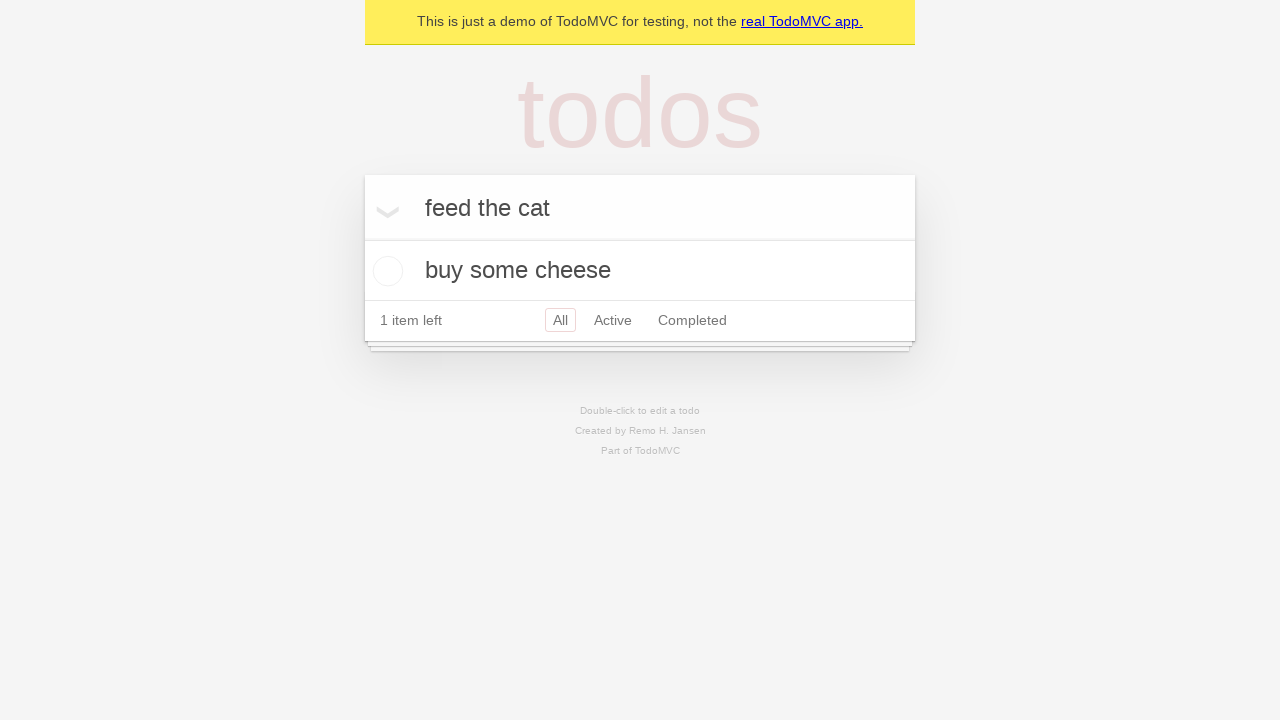

Pressed Enter to create second todo item on internal:attr=[placeholder="What needs to be done?"i]
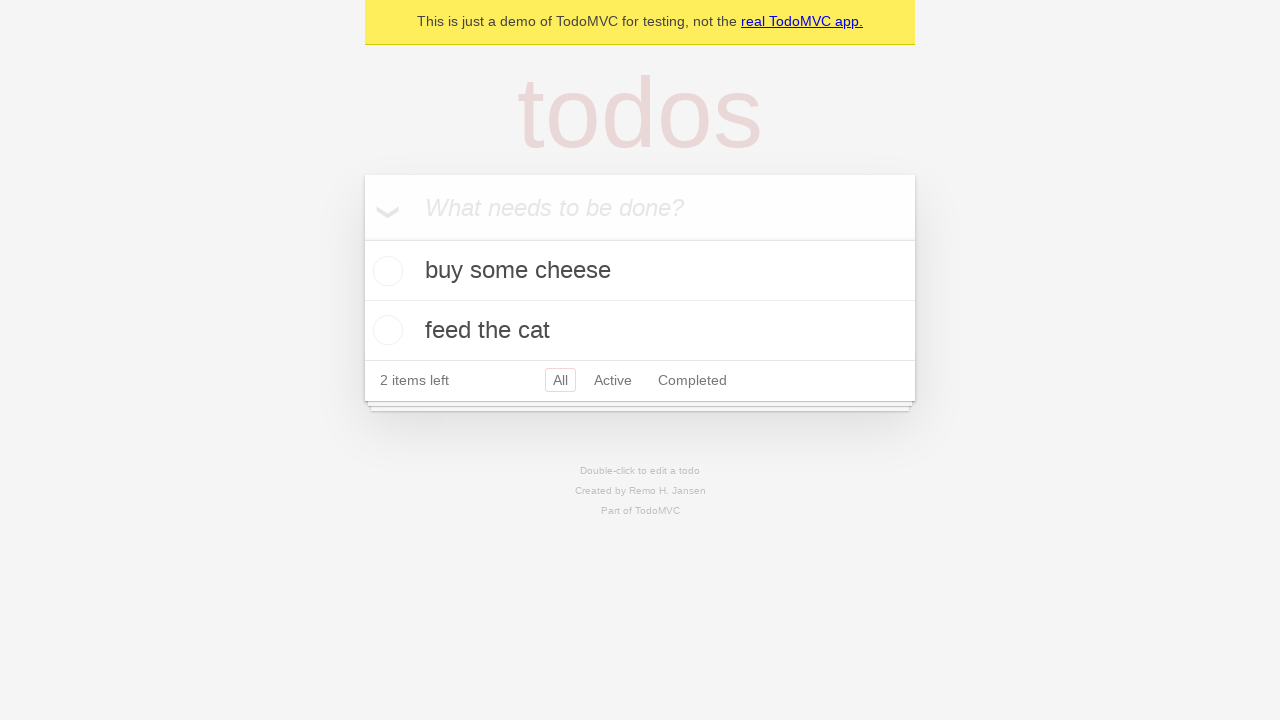

Verified both todo items are present in the list
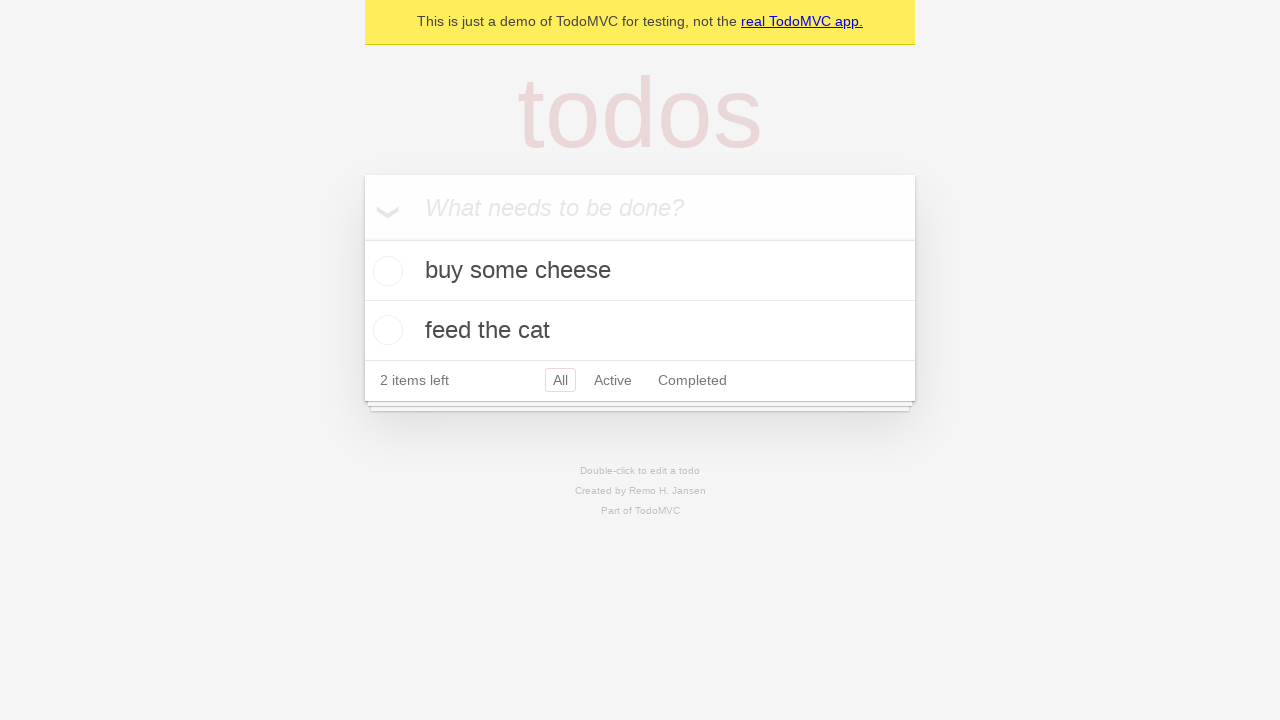

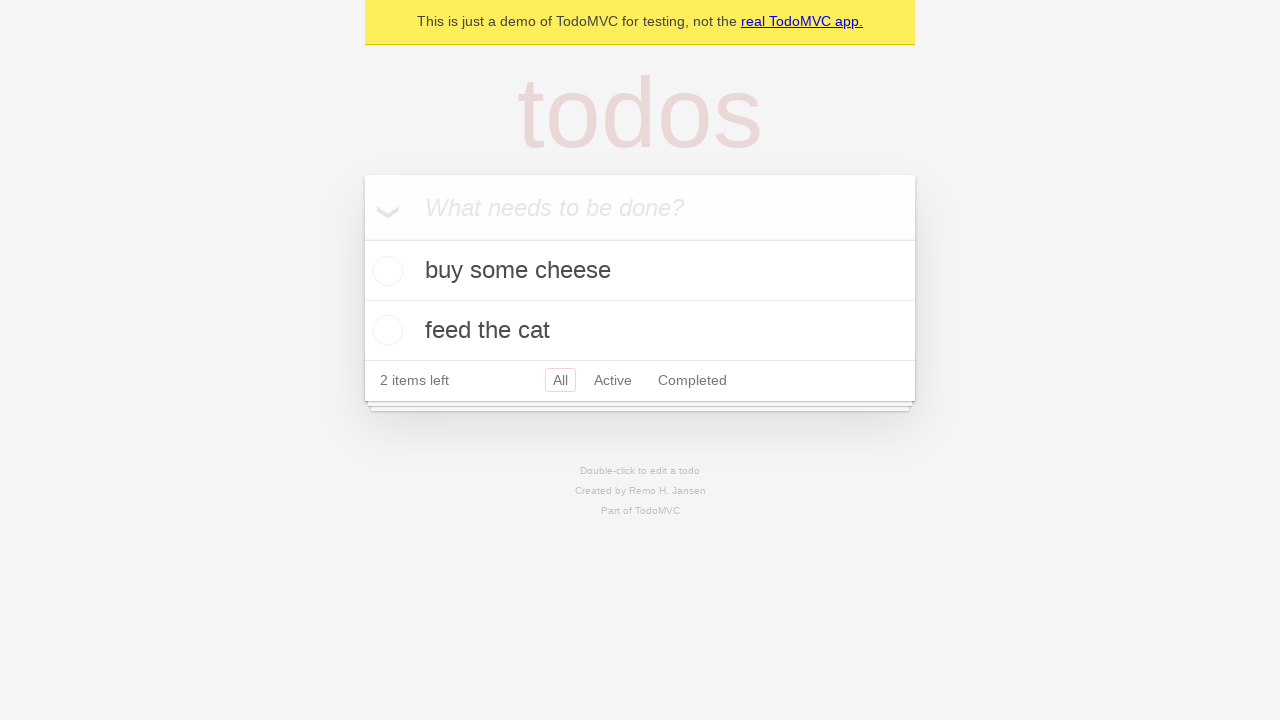